Tests window switching functionality by clicking all external links on the Selenium documentation page, switching to each new window to verify it opens, then returning to the main window

Starting URL: https://www.selenium.dev/

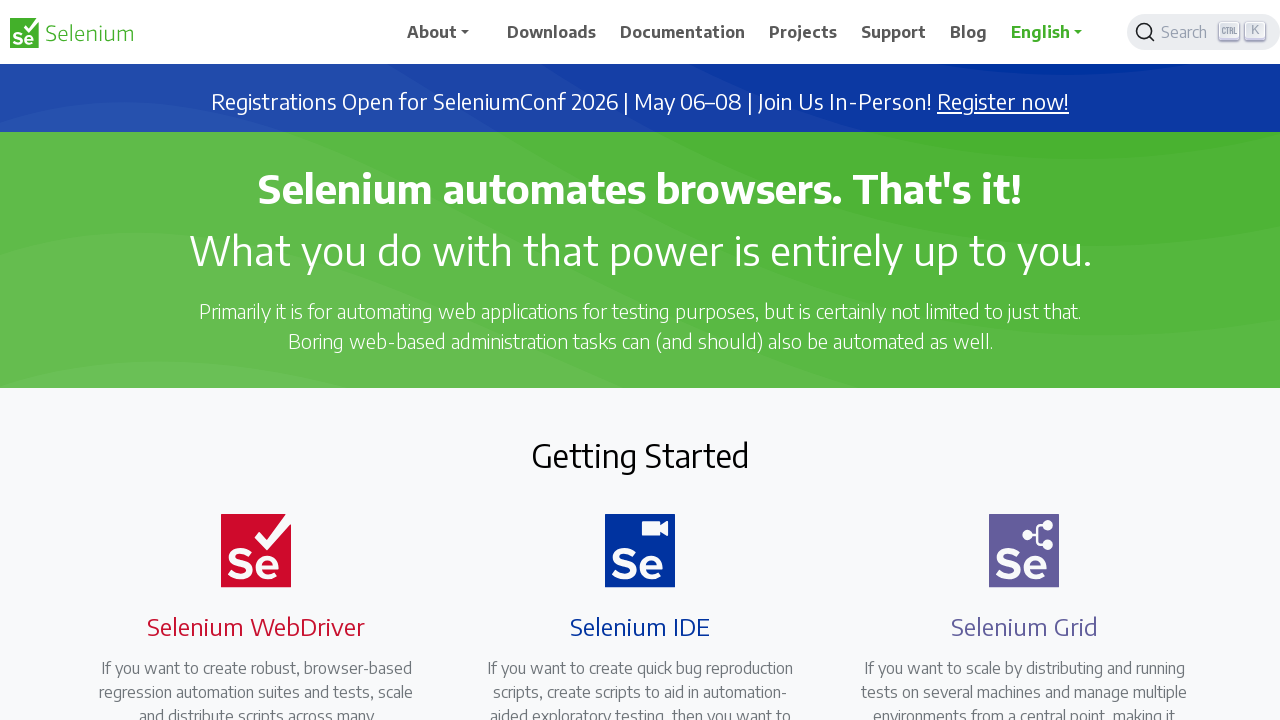

Located all external links with target='_blank' on Selenium documentation page
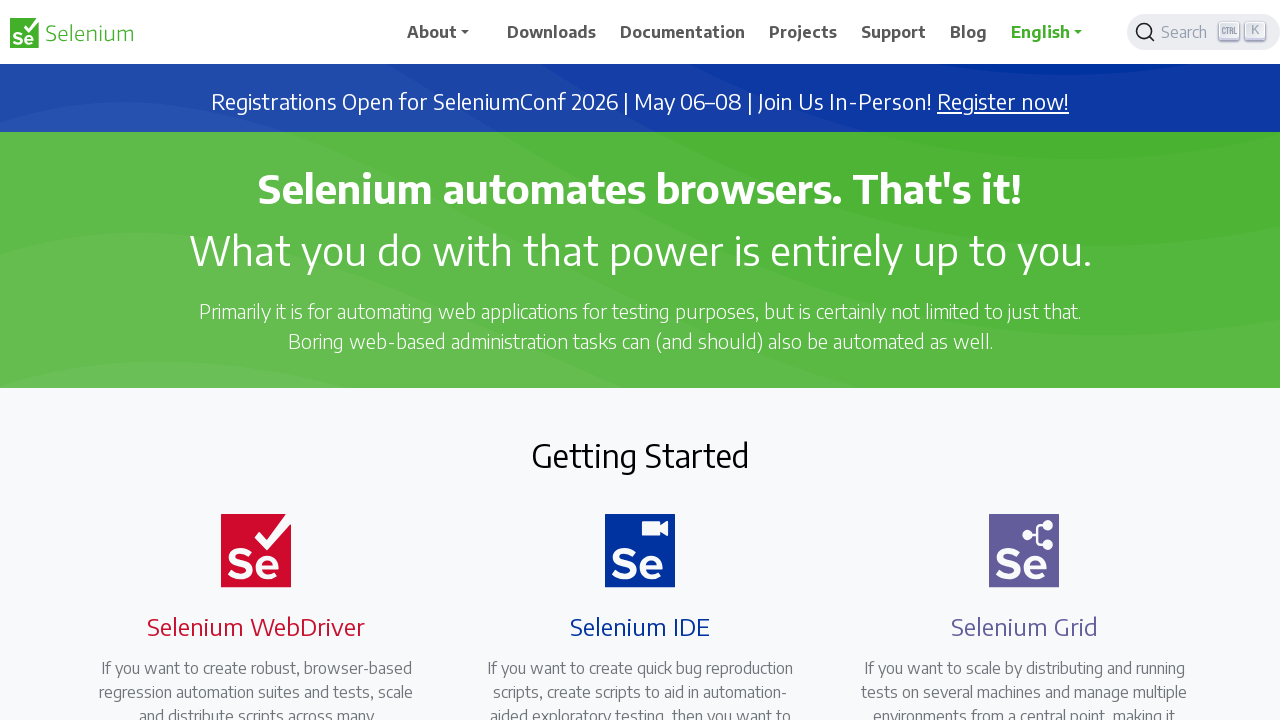

Filtered out mailto links, collected external links
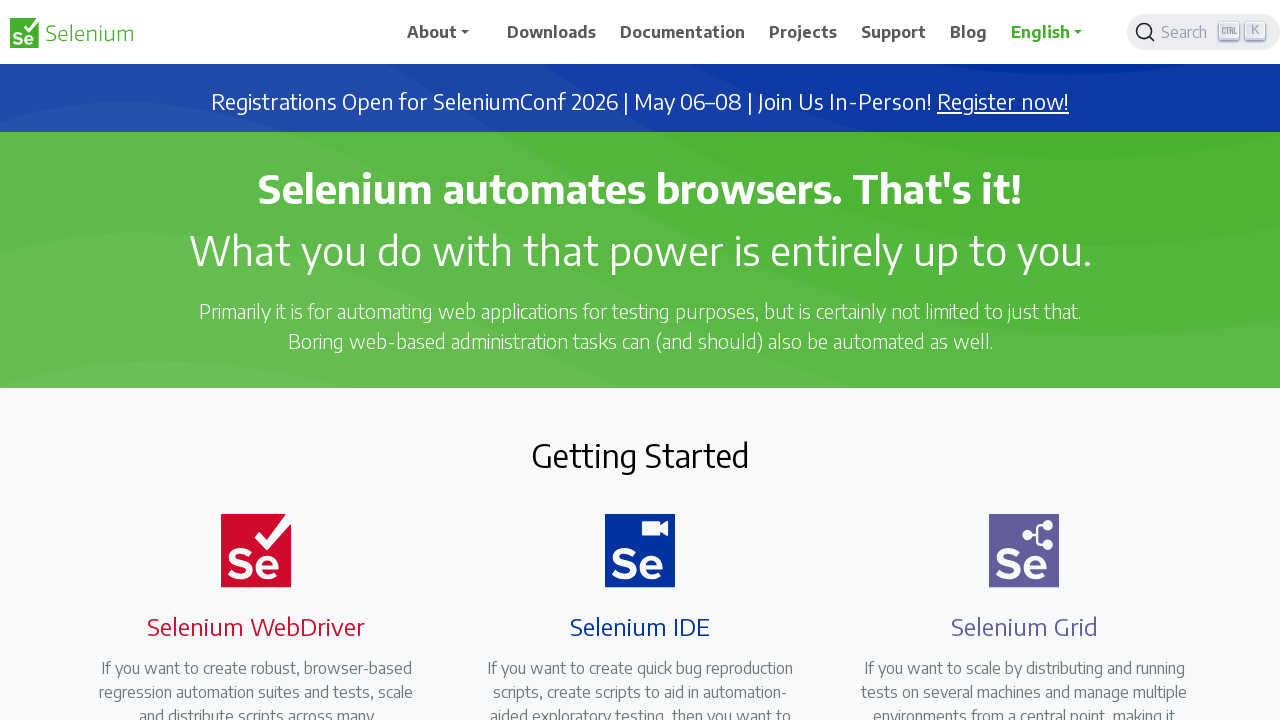

Clicked external link, popup expected at (1003, 102) on a[target='_blank'] >> nth=0
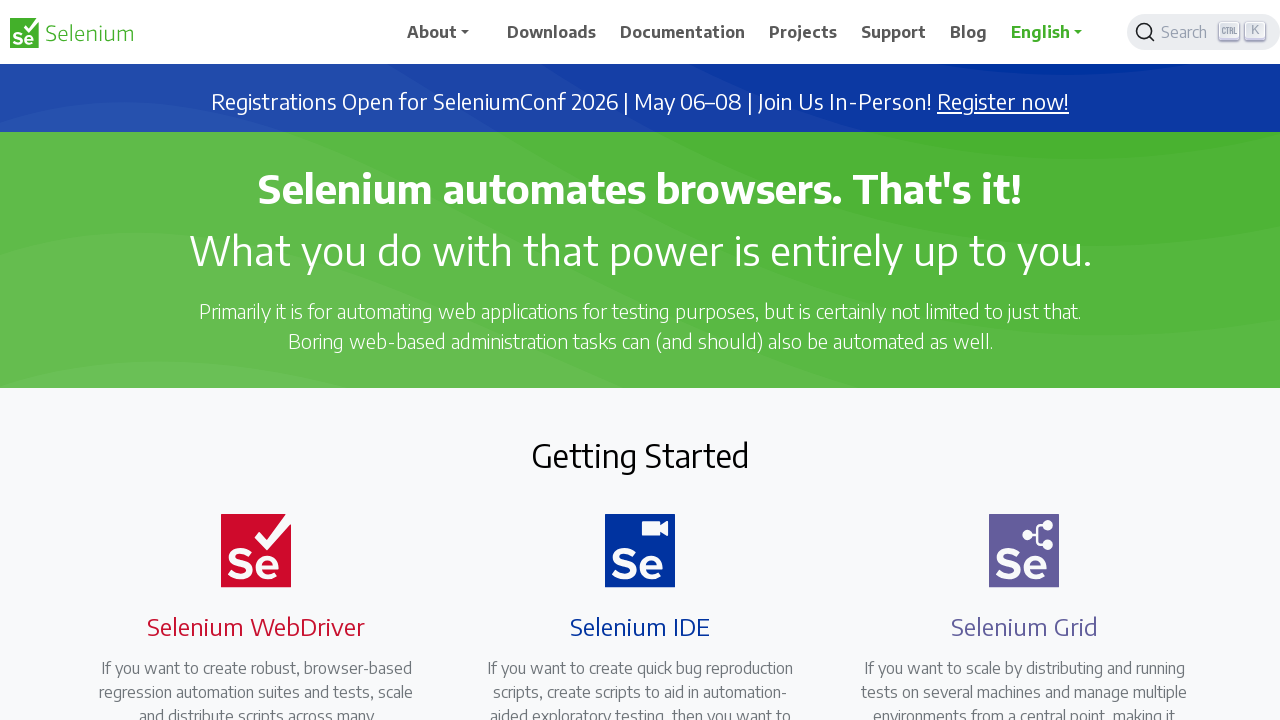

New window/tab opened successfully
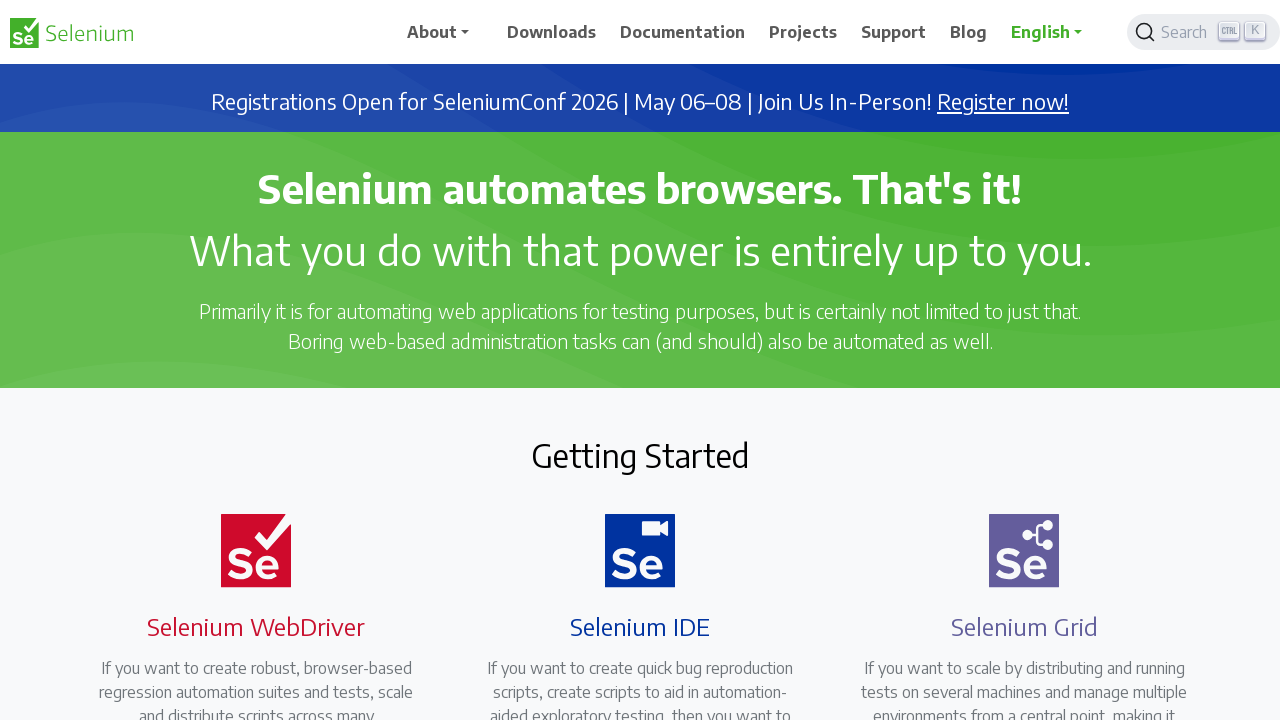

New page loaded completely
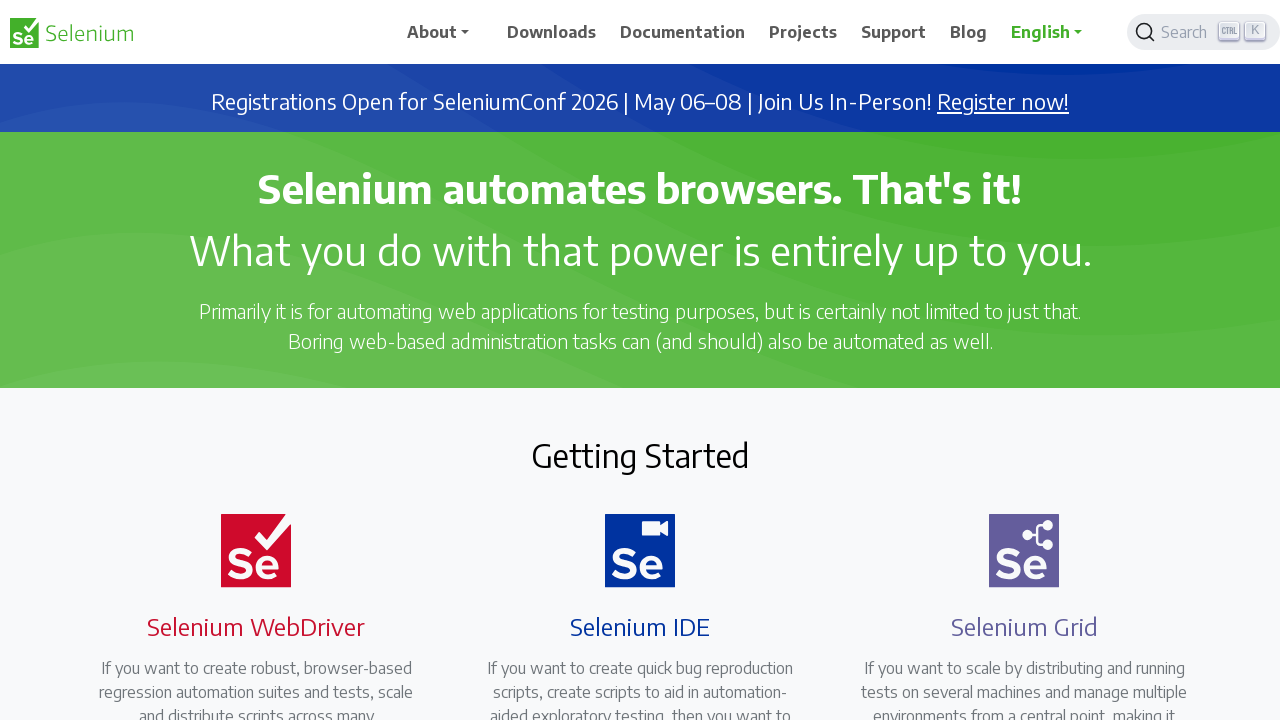

Verified new page title: Register - SeleniumConf
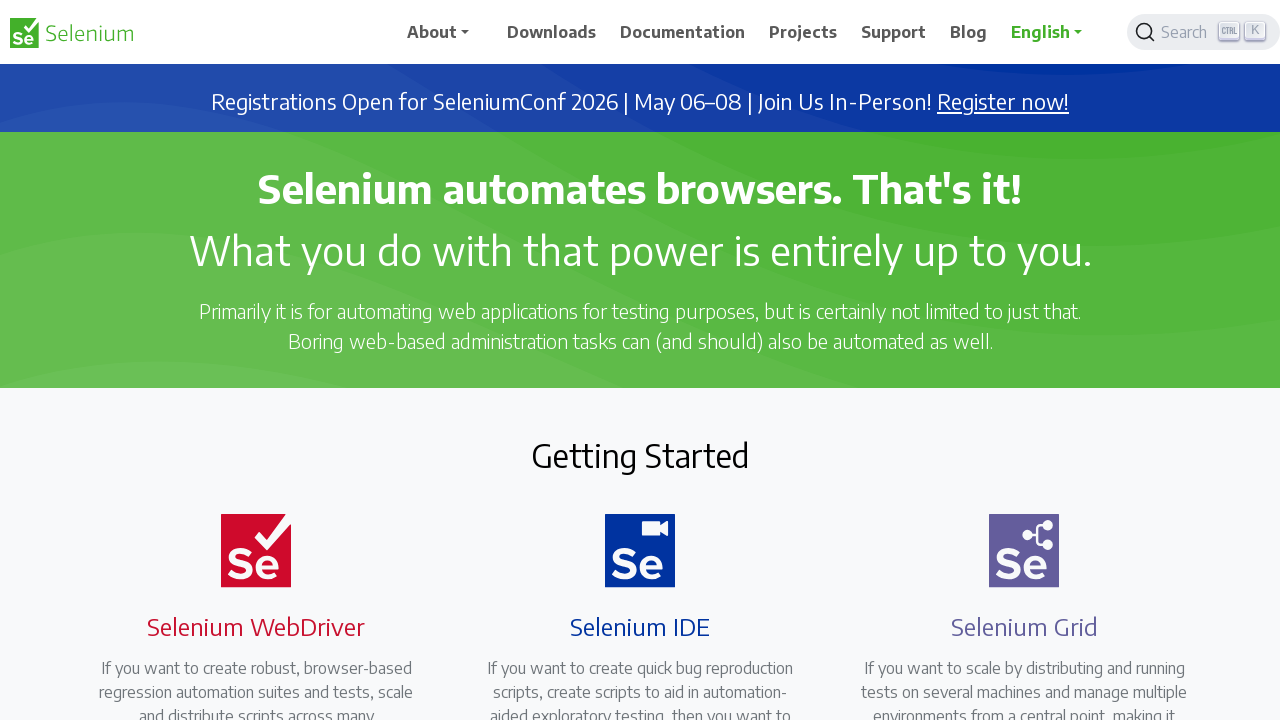

Closed new window/tab
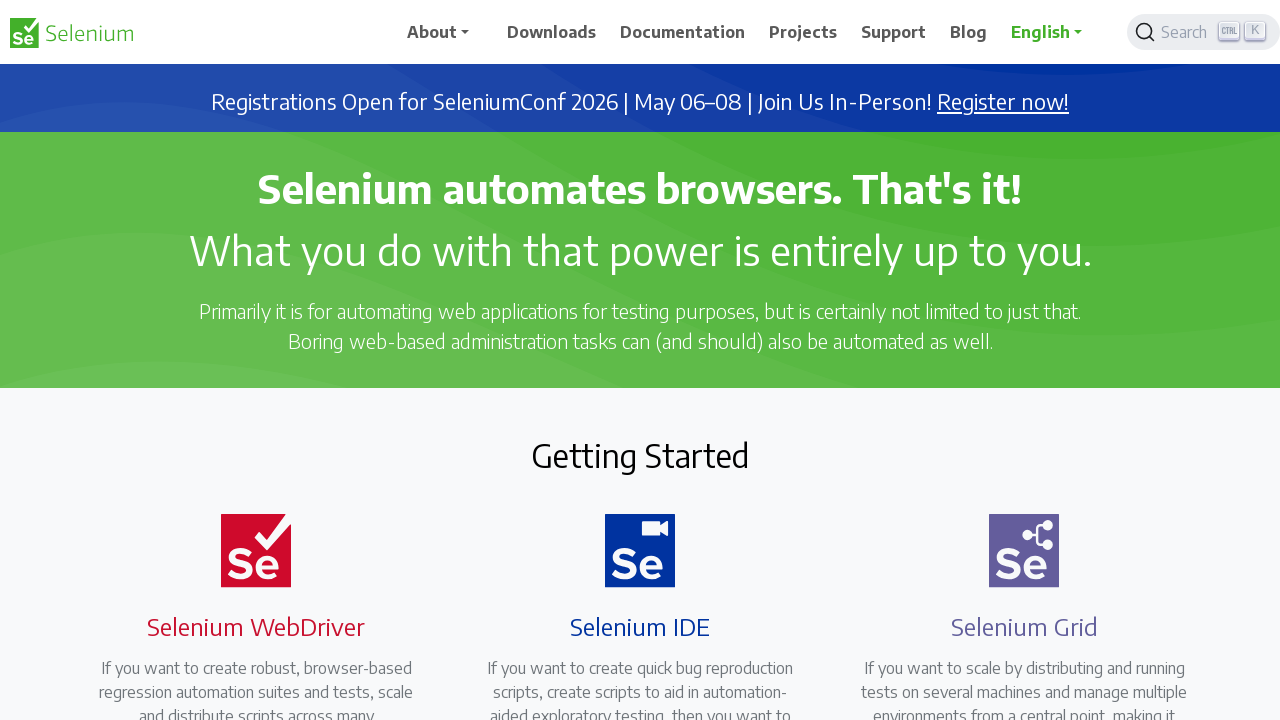

Clicked external link, popup expected at (687, 409) on a[target='_blank'] >> nth=1
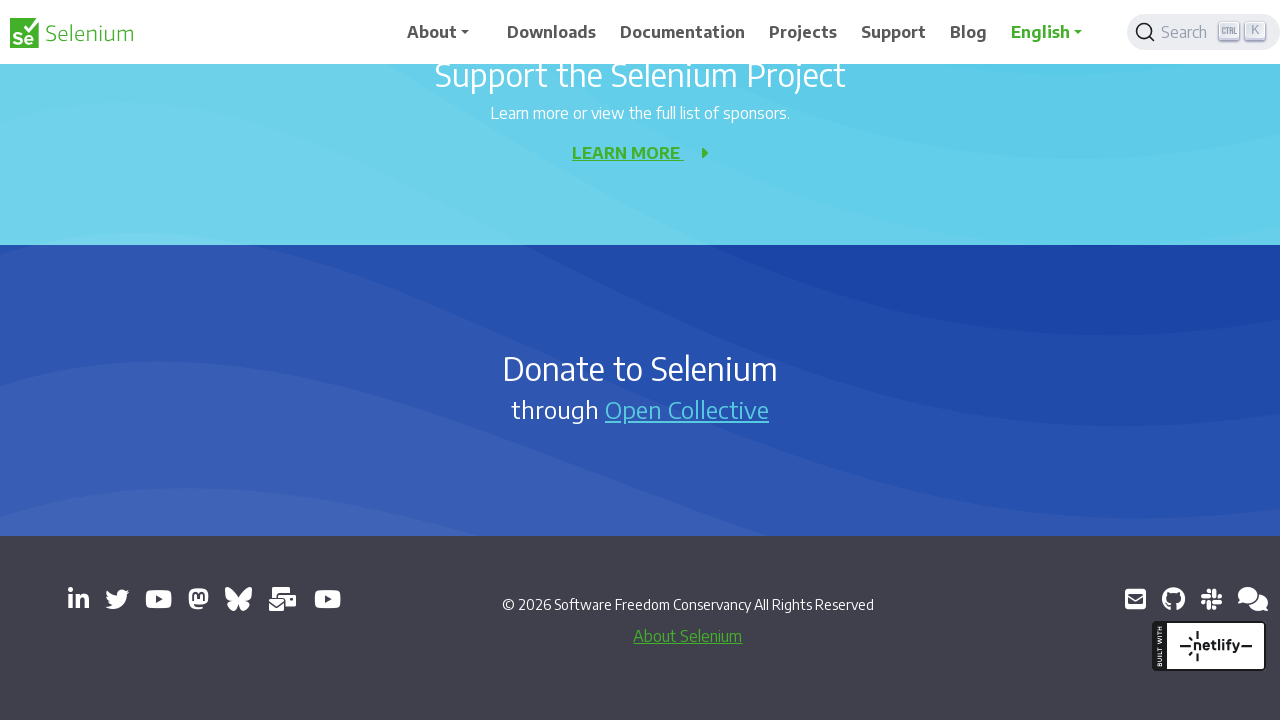

New window/tab opened successfully
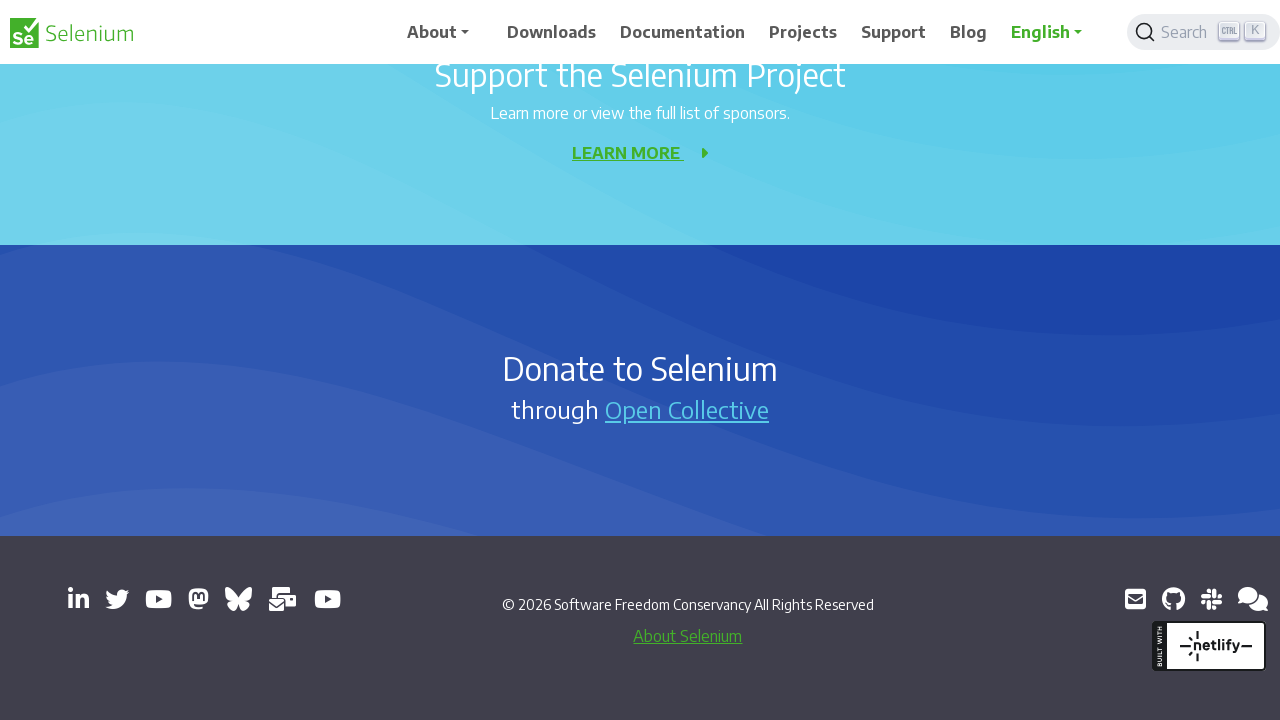

New page loaded completely
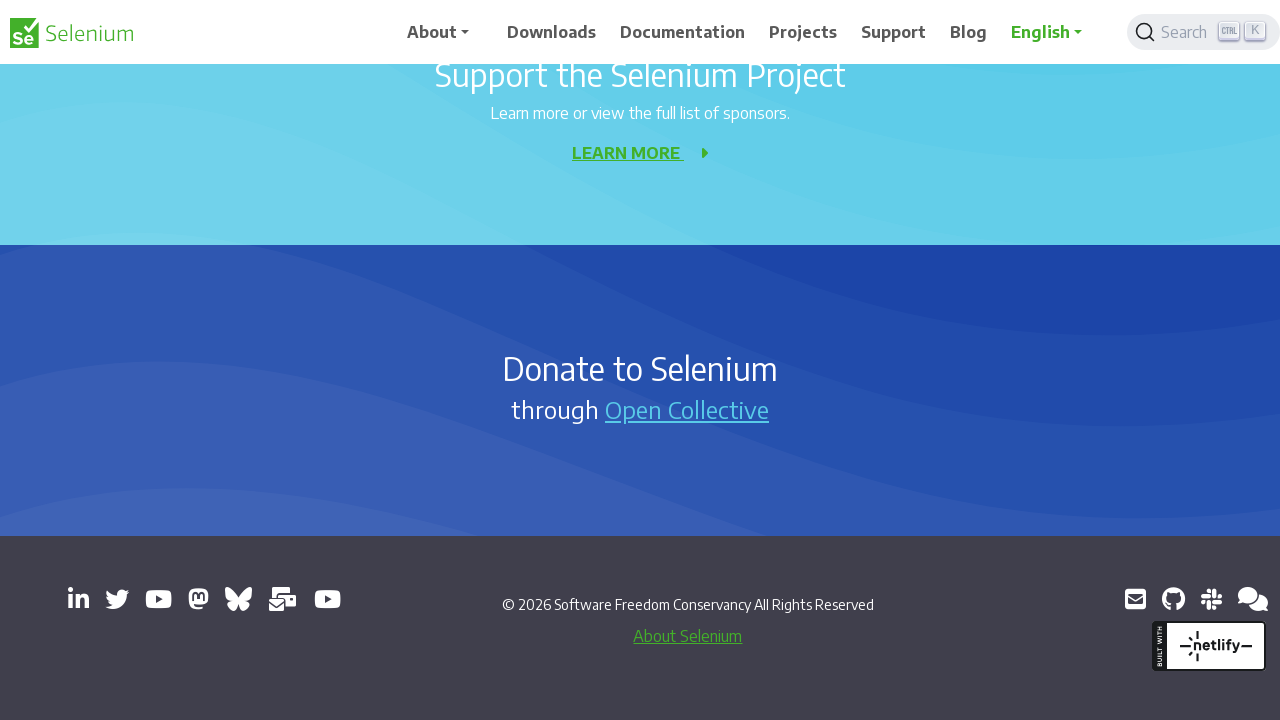

Verified new page title: 
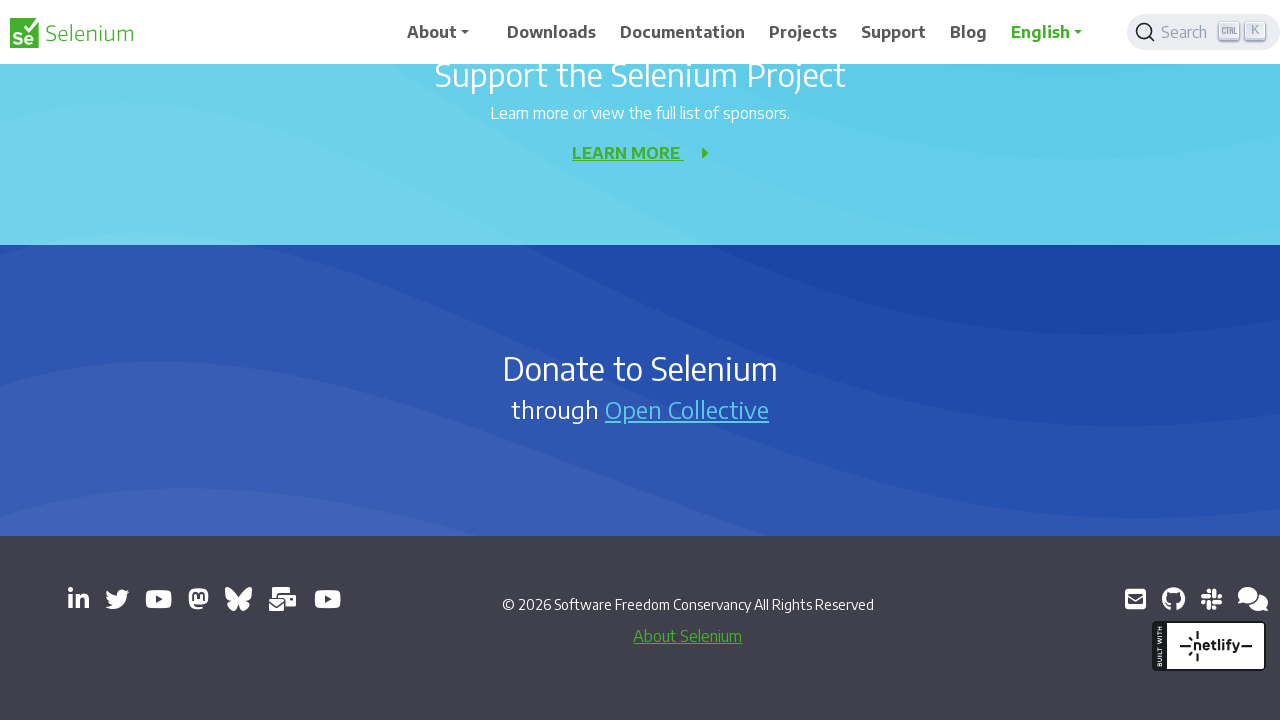

Closed new window/tab
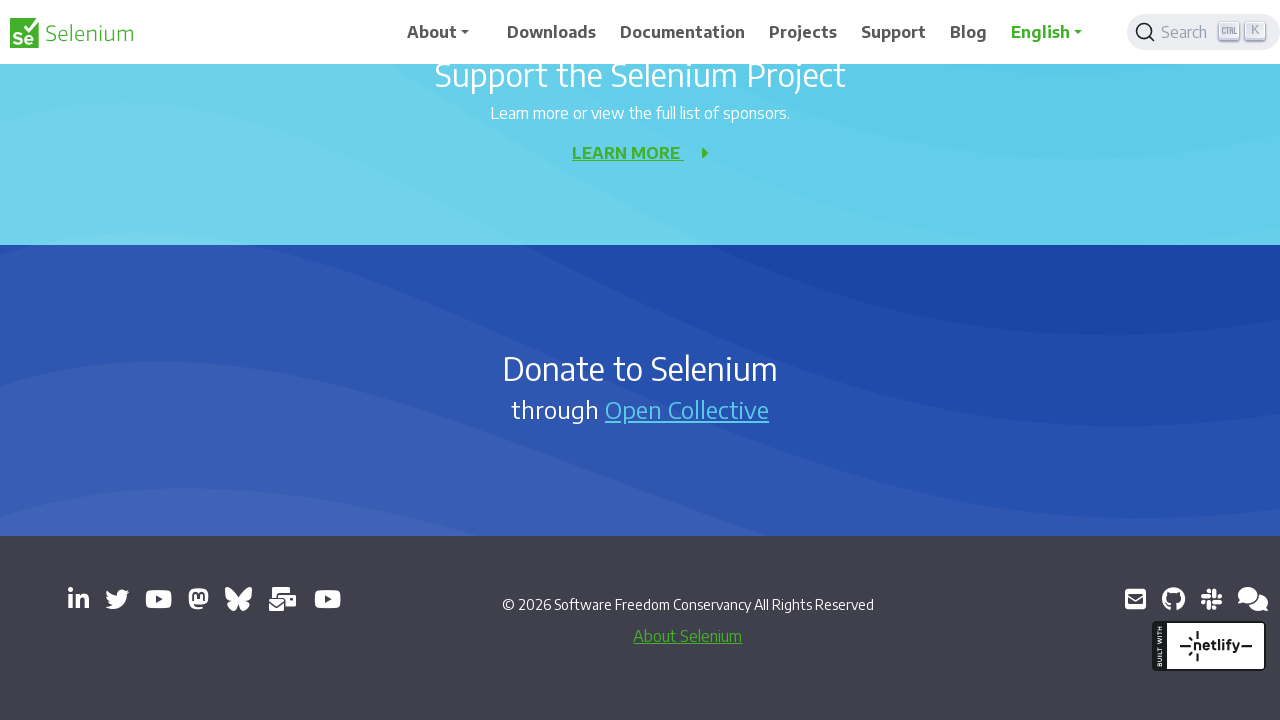

Clicked external link, popup expected at (78, 599) on a[target='_blank'] >> nth=2
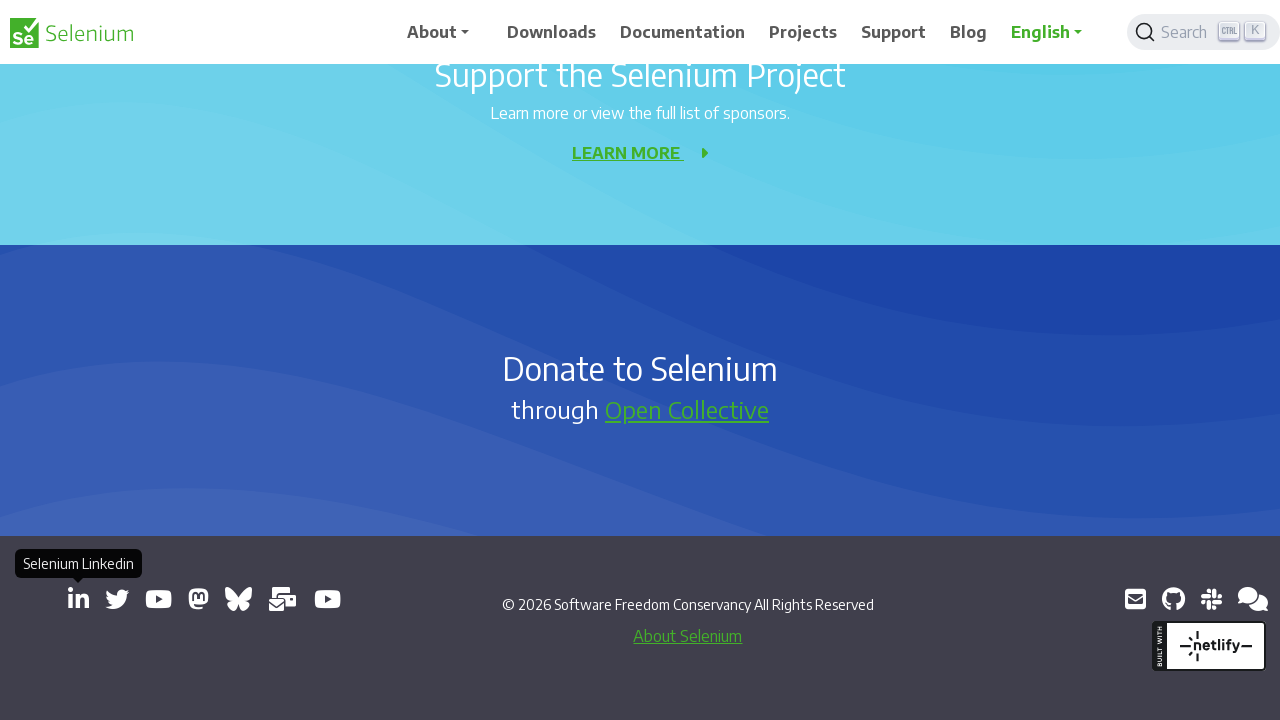

New window/tab opened successfully
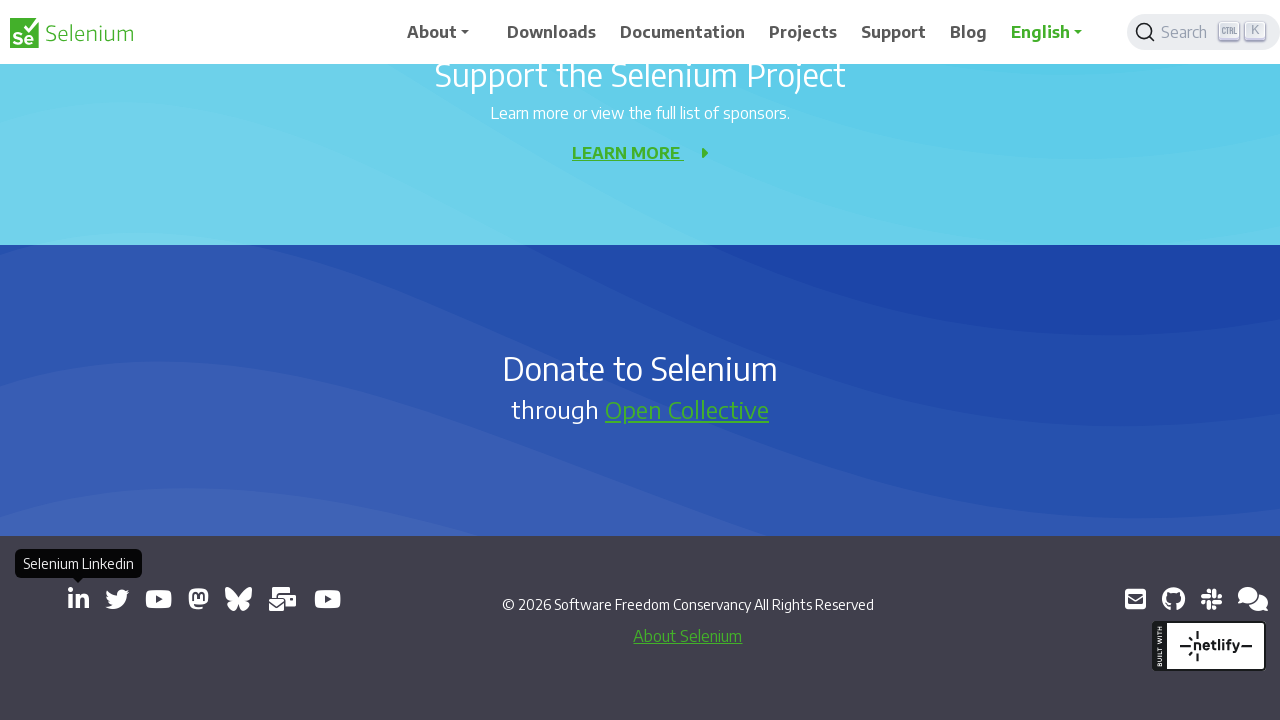

New page loaded completely
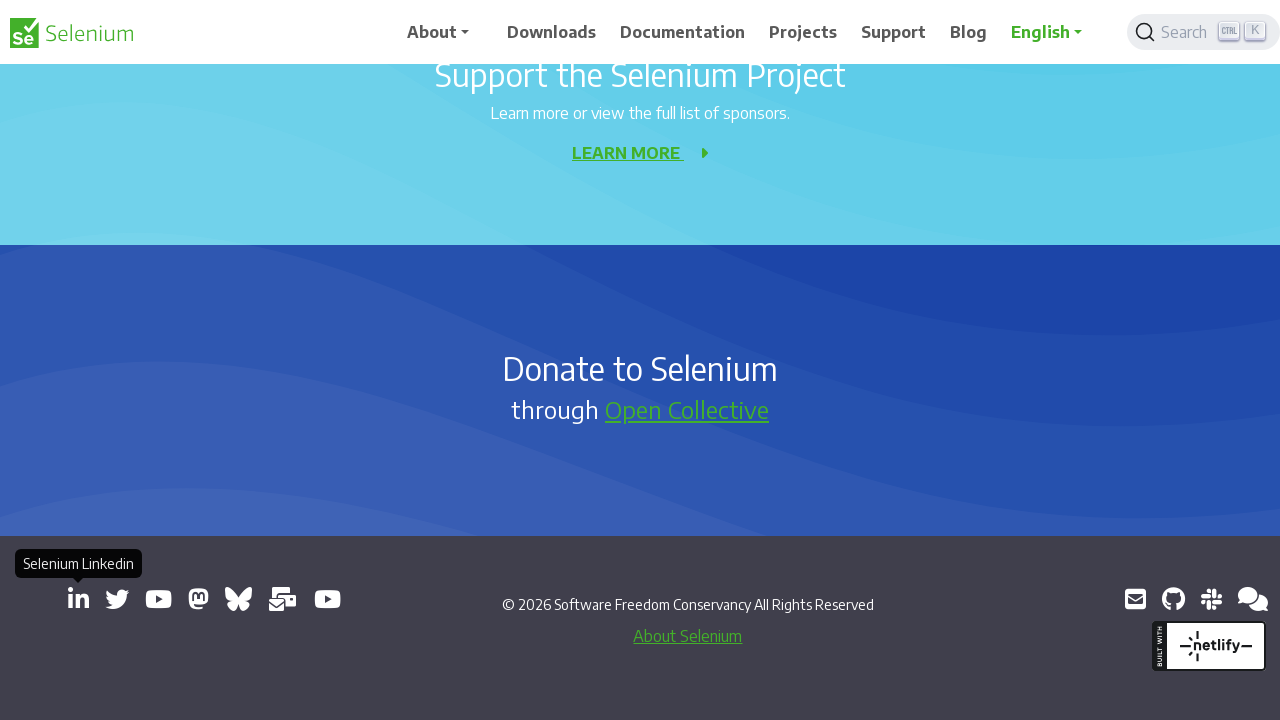

Verified new page title: 
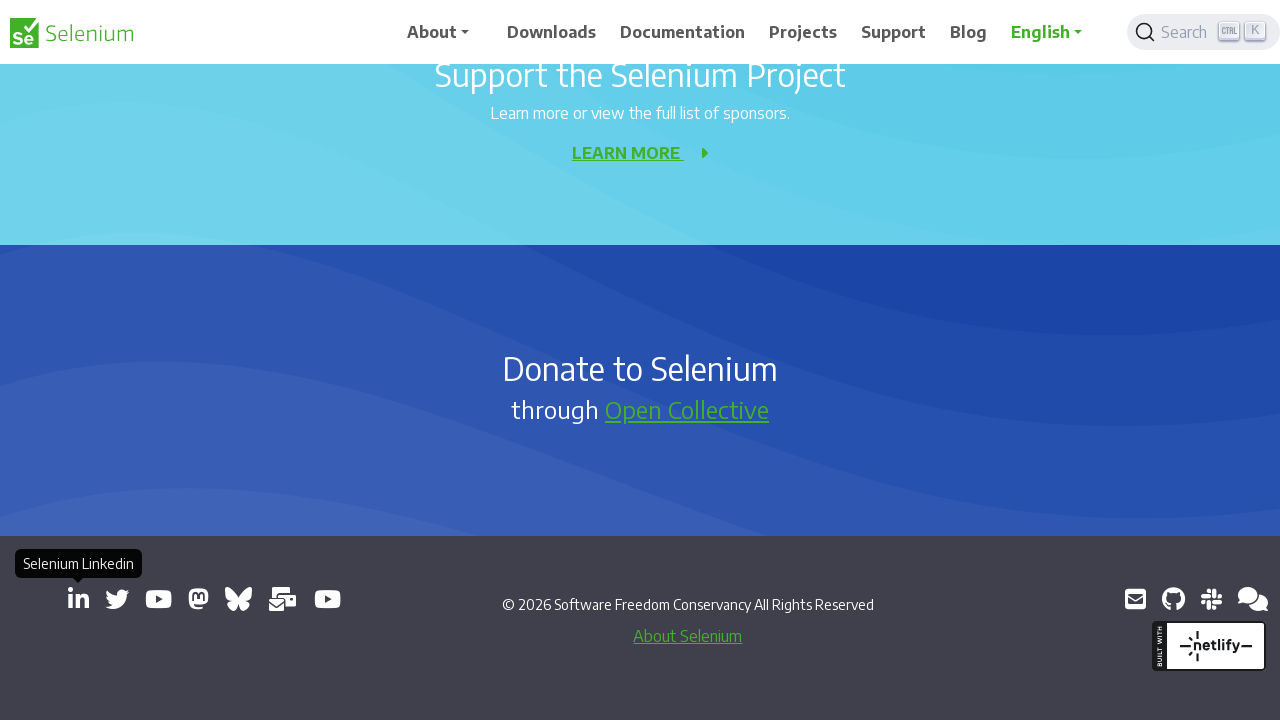

Closed new window/tab
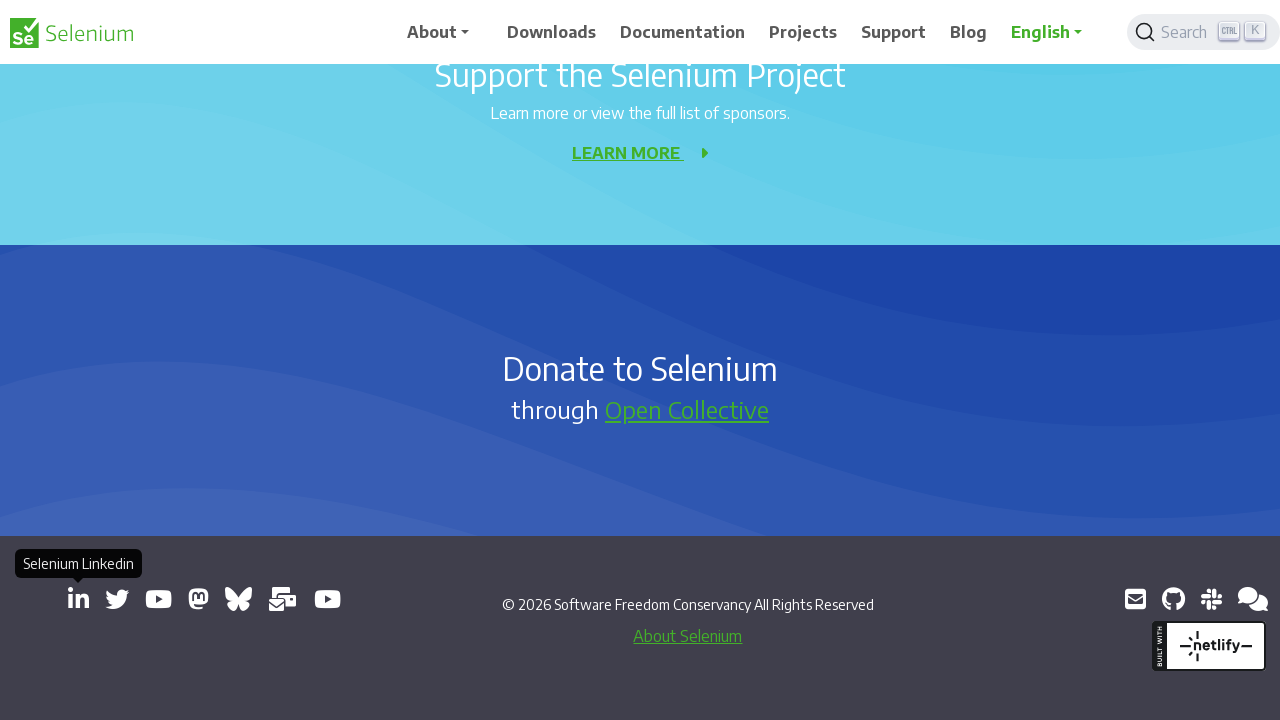

Clicked external link, popup expected at (117, 599) on a[target='_blank'] >> nth=3
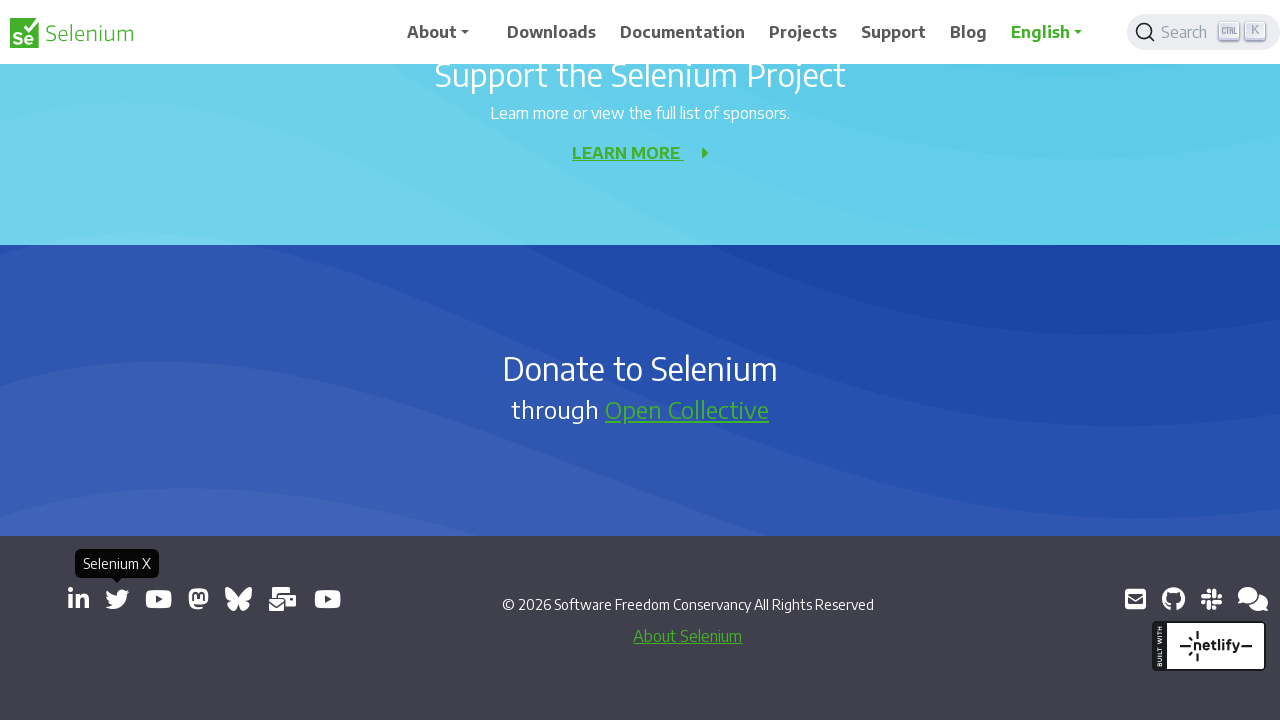

New window/tab opened successfully
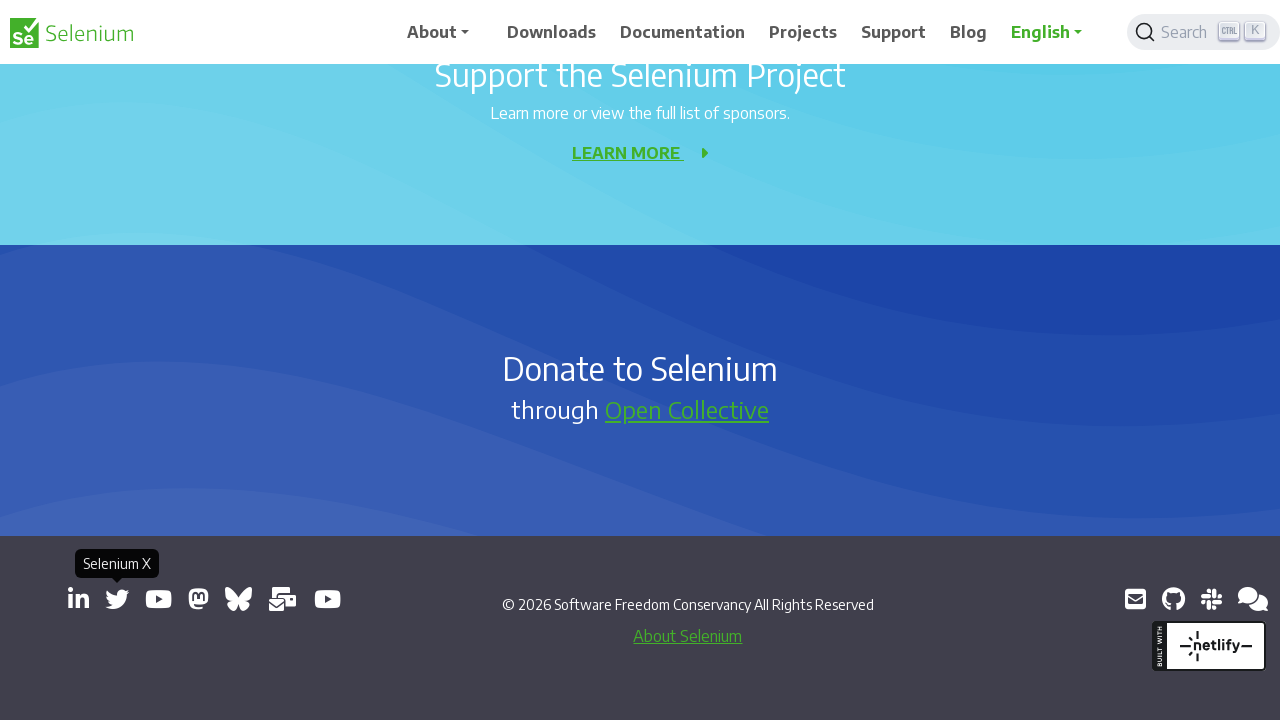

New page loaded completely
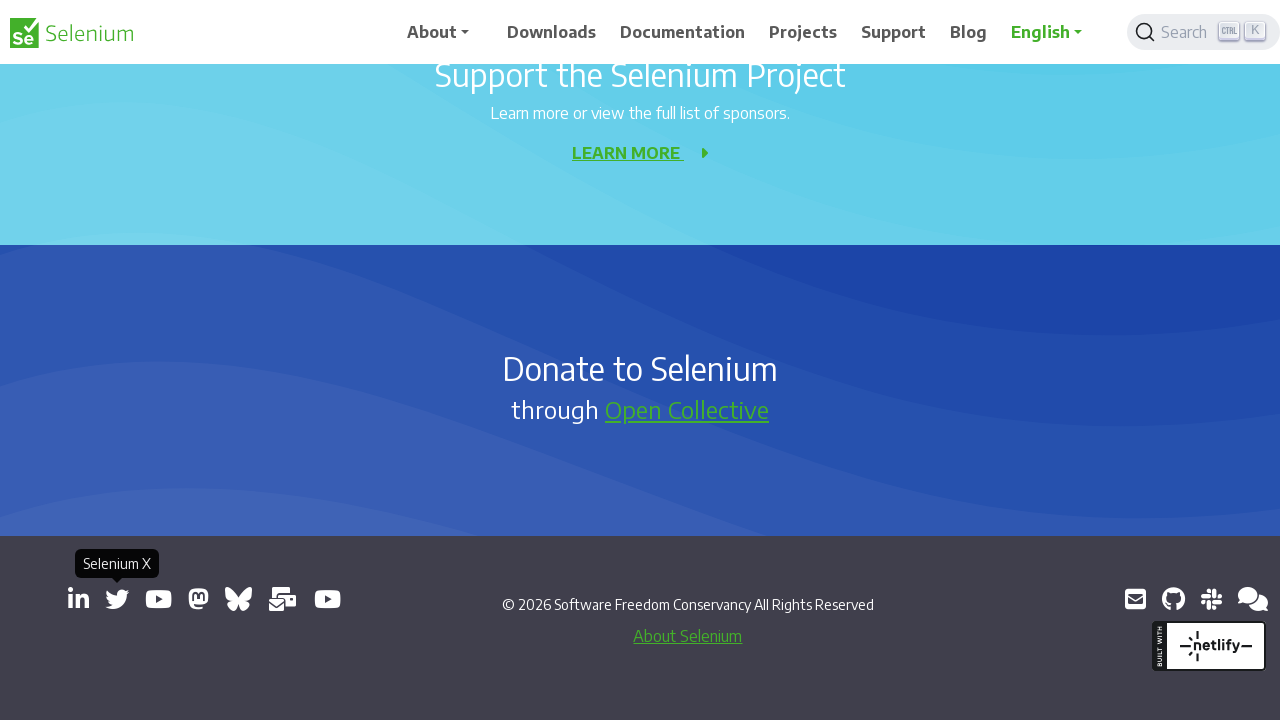

Verified new page title: 
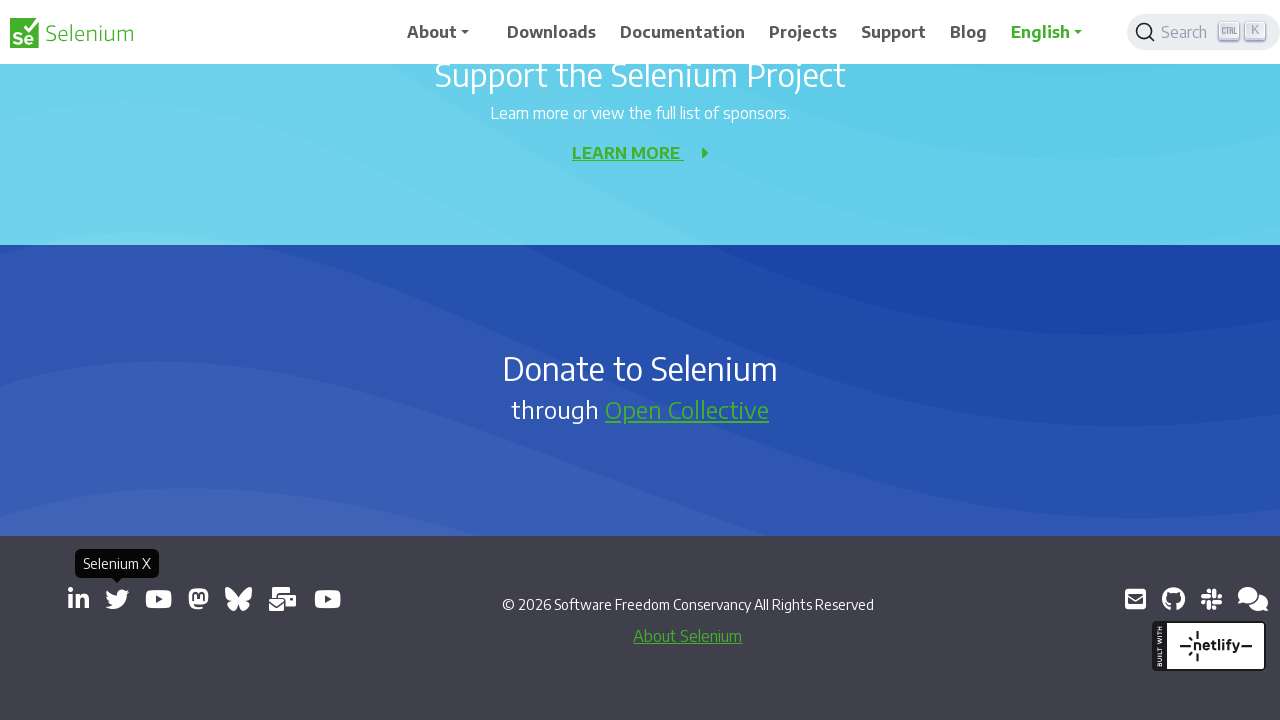

Closed new window/tab
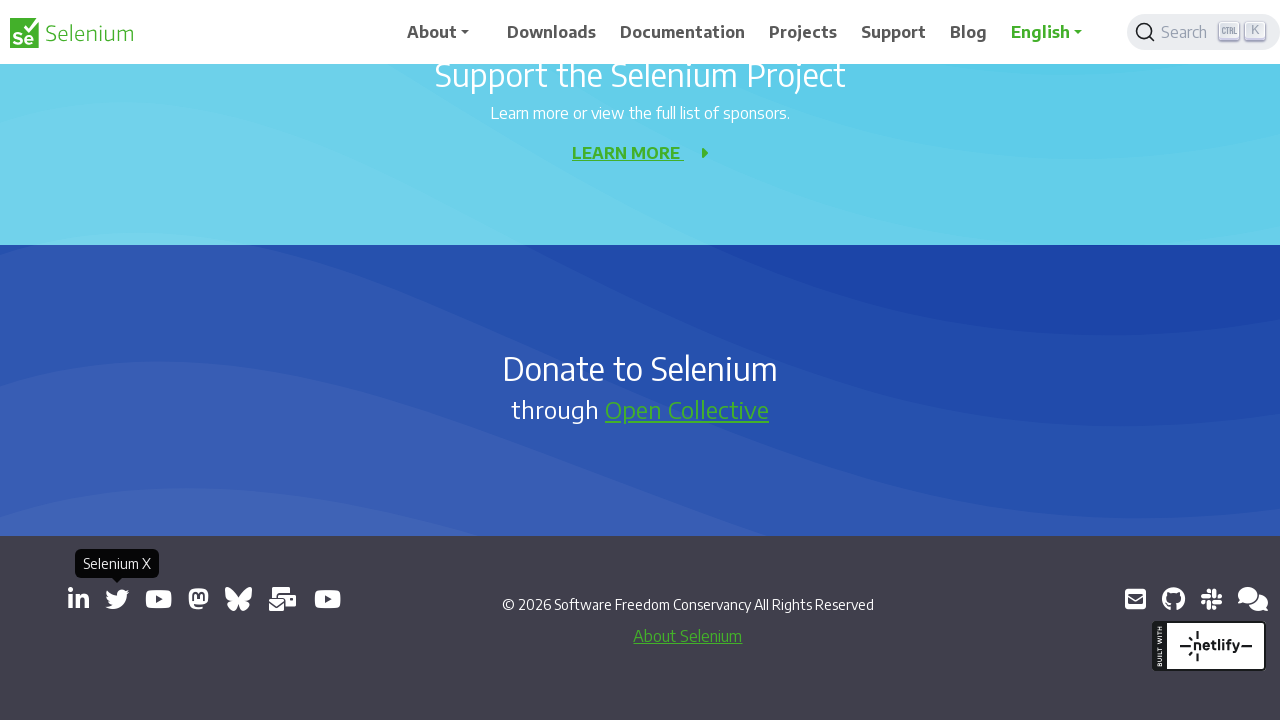

Clicked external link, popup expected at (158, 599) on a[target='_blank'] >> nth=4
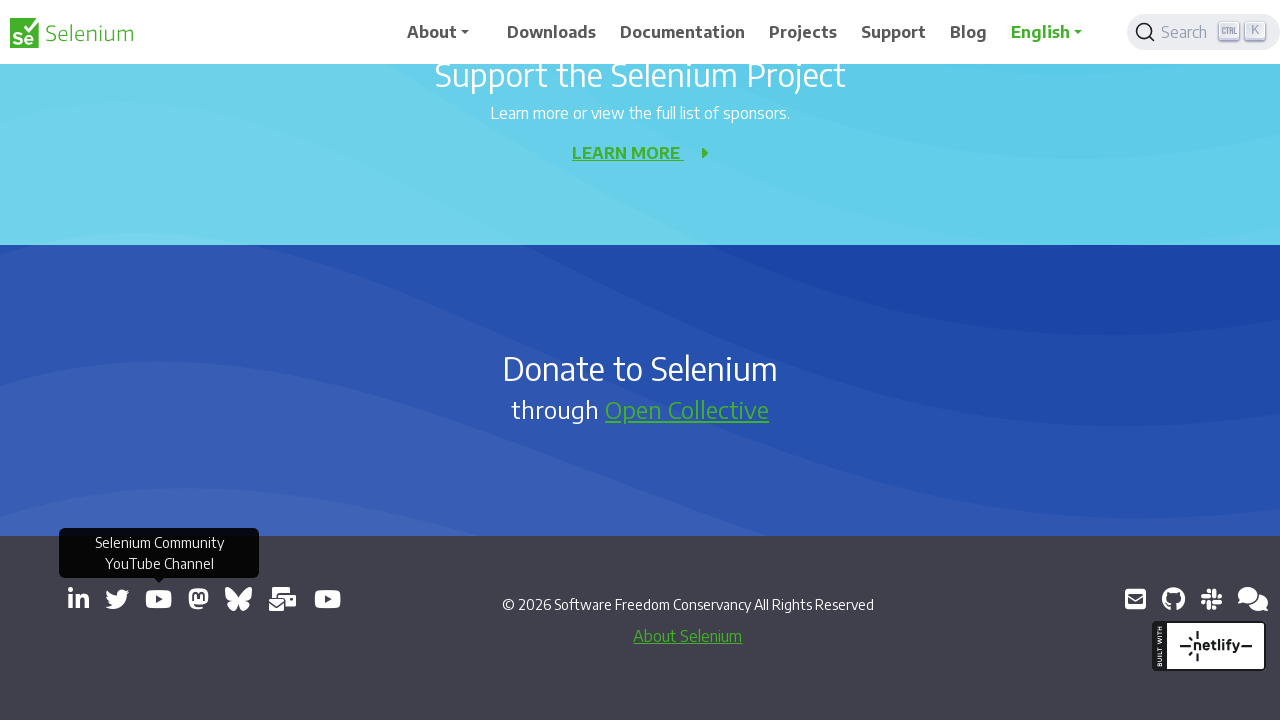

New window/tab opened successfully
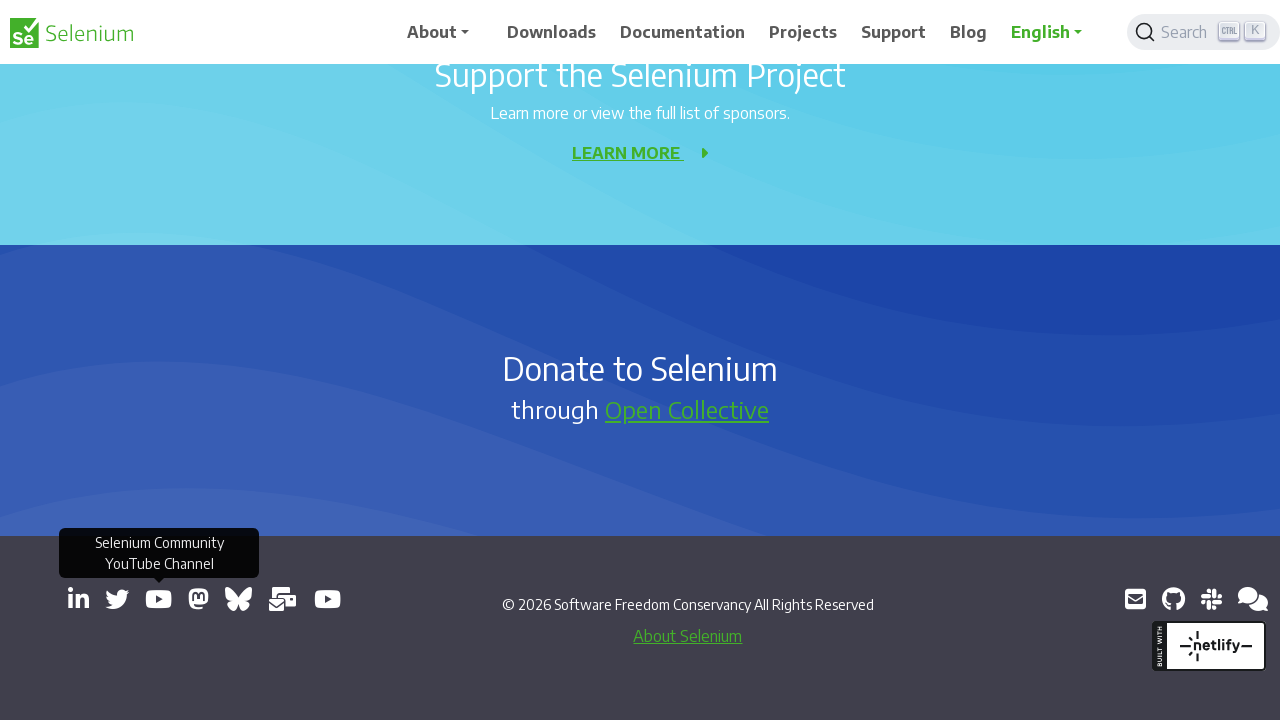

New page loaded completely
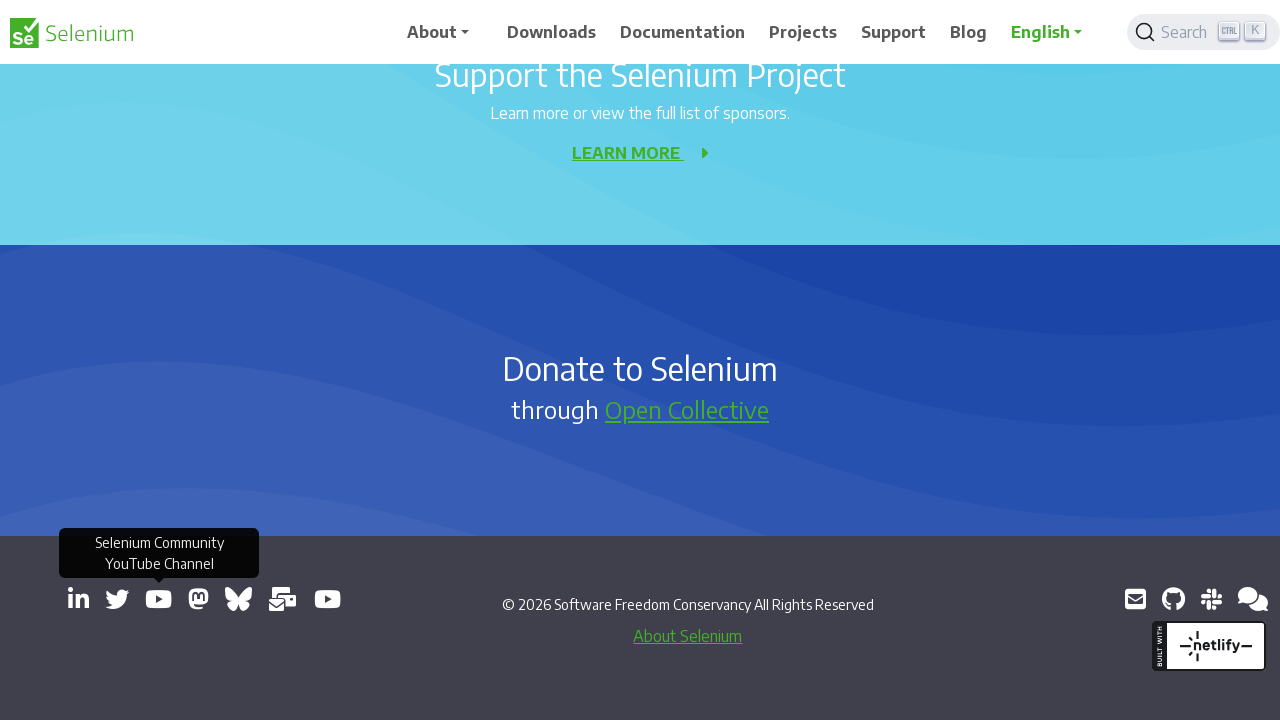

Verified new page title: SeleniumHQ Project - YouTube
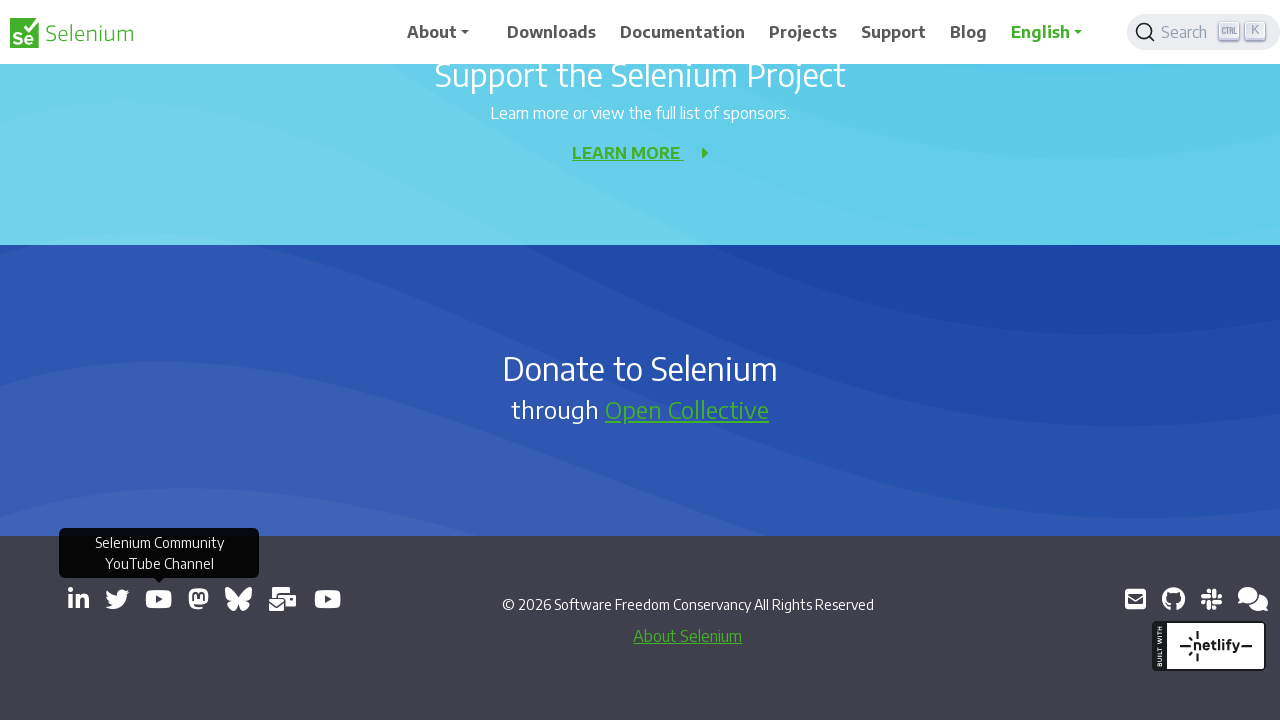

Closed new window/tab
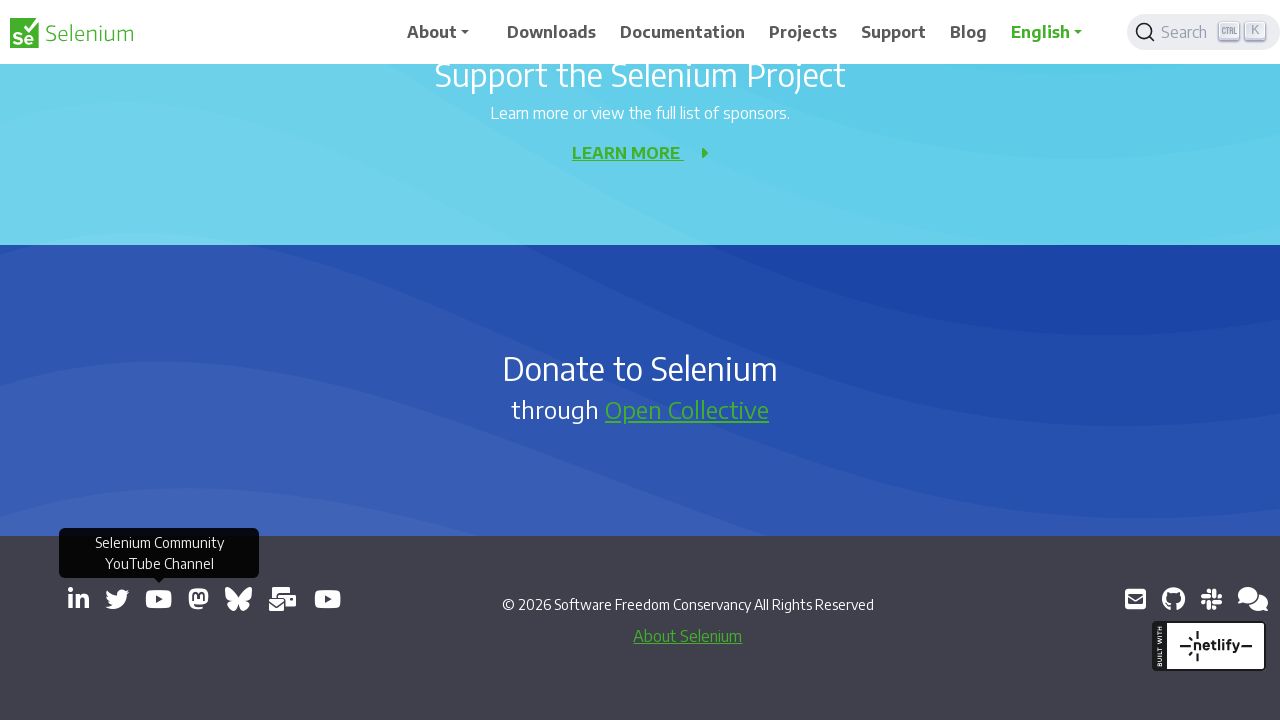

Returned to main window, verified title: Selenium
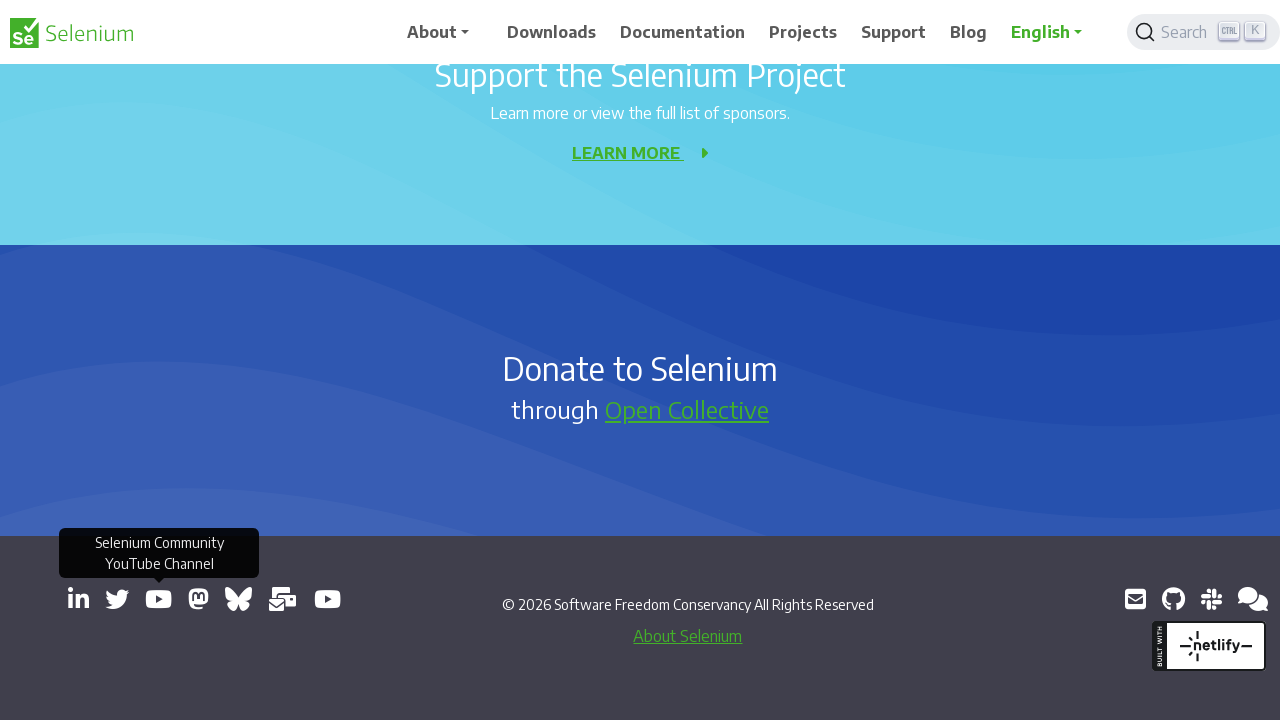

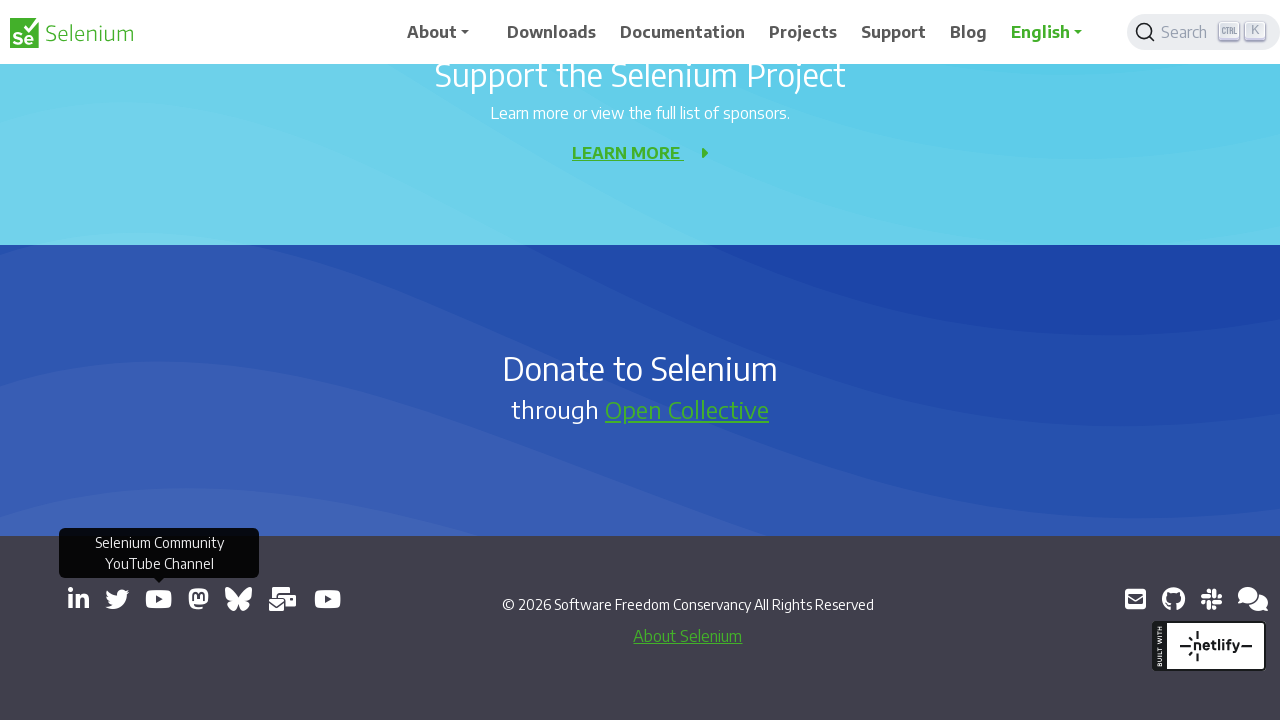